Navigates to a CNKI (Chinese academic database) article abstract page and sets the browser window position and size.

Starting URL: https://kns.cnki.net/kcms2/article/abstract?v=j14_WWxyq7KYcH7UDKkX_WxSgQep6w9WbP7rkMifScsBBx-J8ytRbtFXVZLyqganCFApgJNzx5BFo4fnPEjvLK82f13Wla4AIPdz0opd2No49fsx2RxKGg==&uniplatform=NZKPT

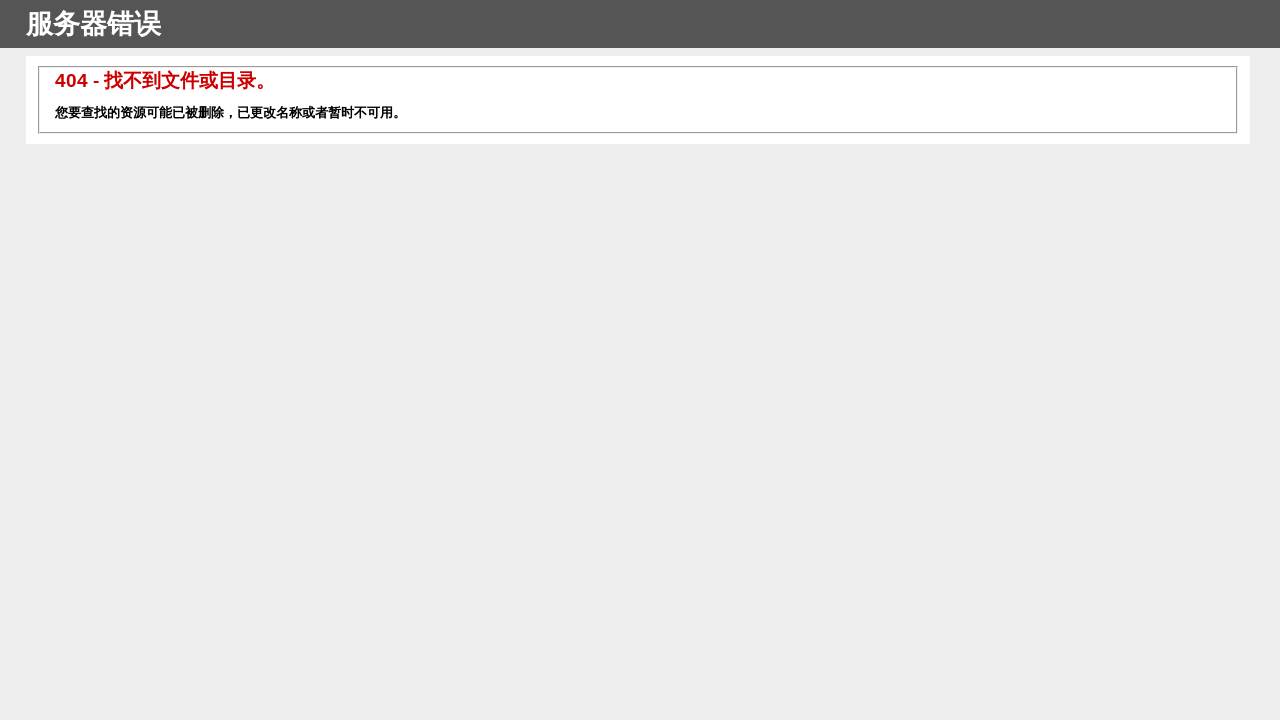

Set viewport size to width=32, height=50
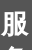

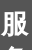